Tests jQuery UI drag and drop functionality by navigating to the demo page, selecting the droppable example, and performing a drag and drop action between two elements

Starting URL: http://jqueryui.com/demos/

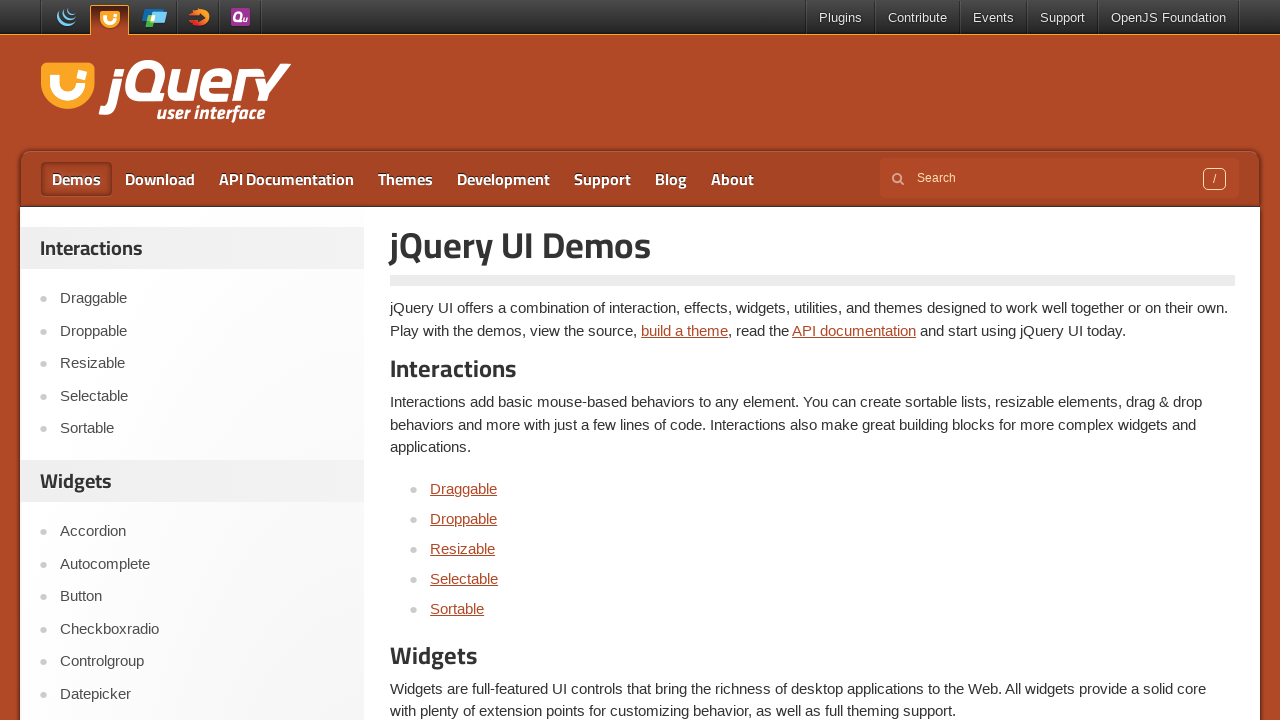

Navigated to jQuery UI demos page
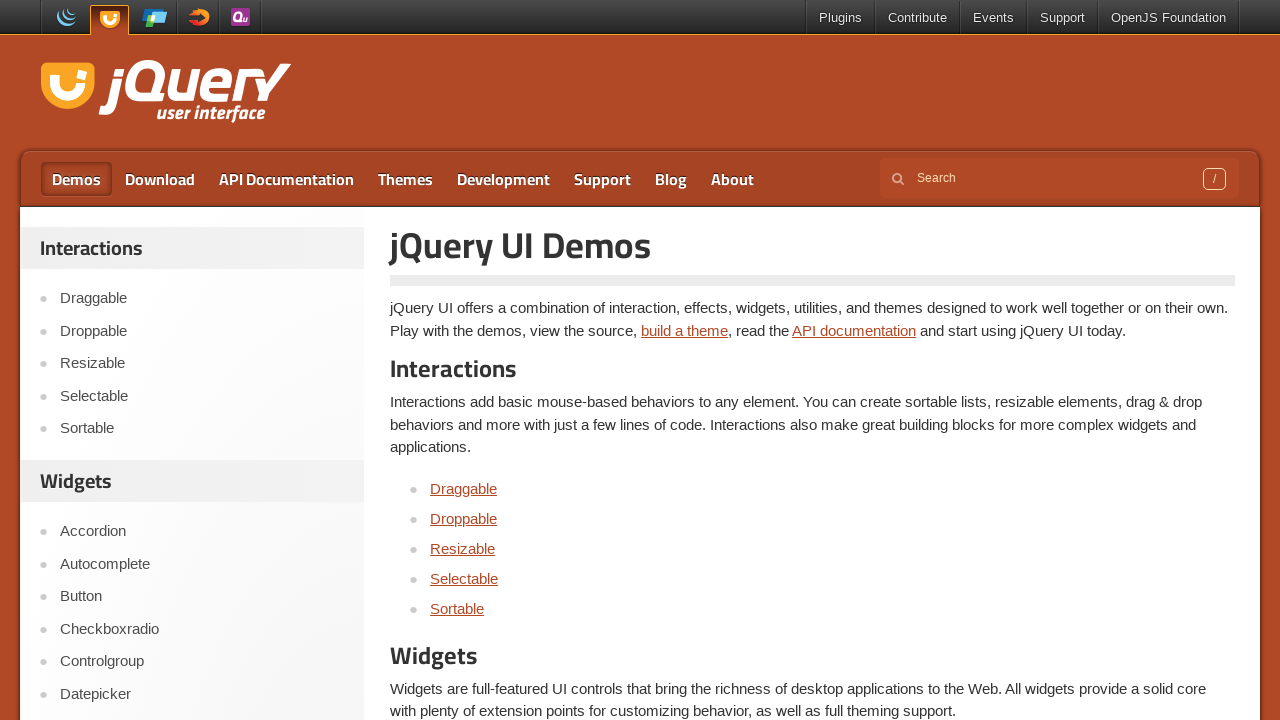

Clicked on Draggable link at (464, 488) on text=Draggable
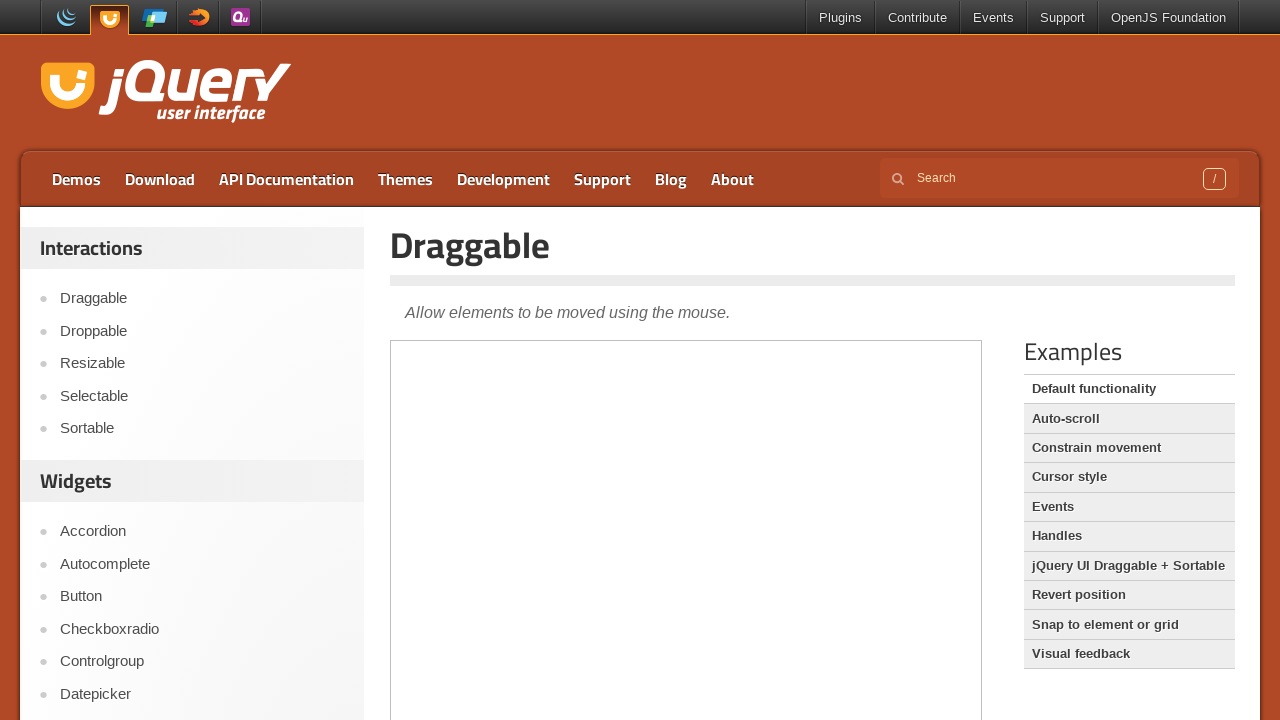

Clicked on Droppable link at (202, 331) on text=Droppable
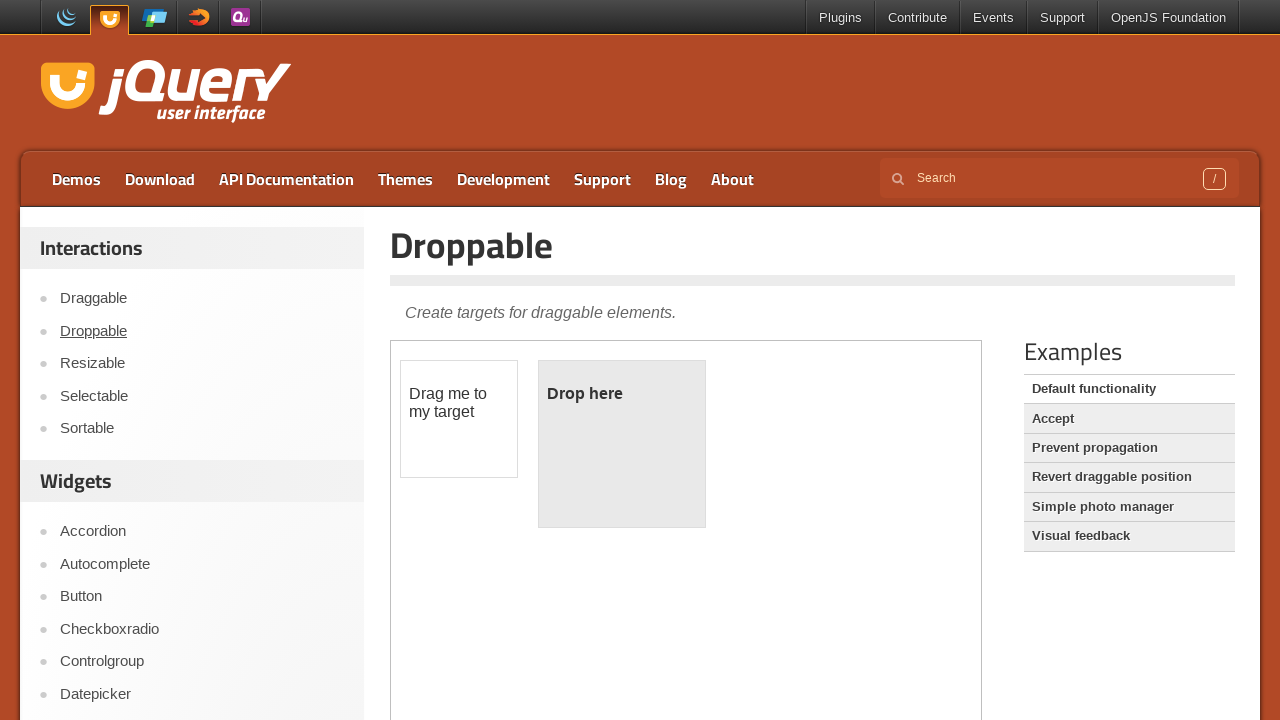

Located demo iframe
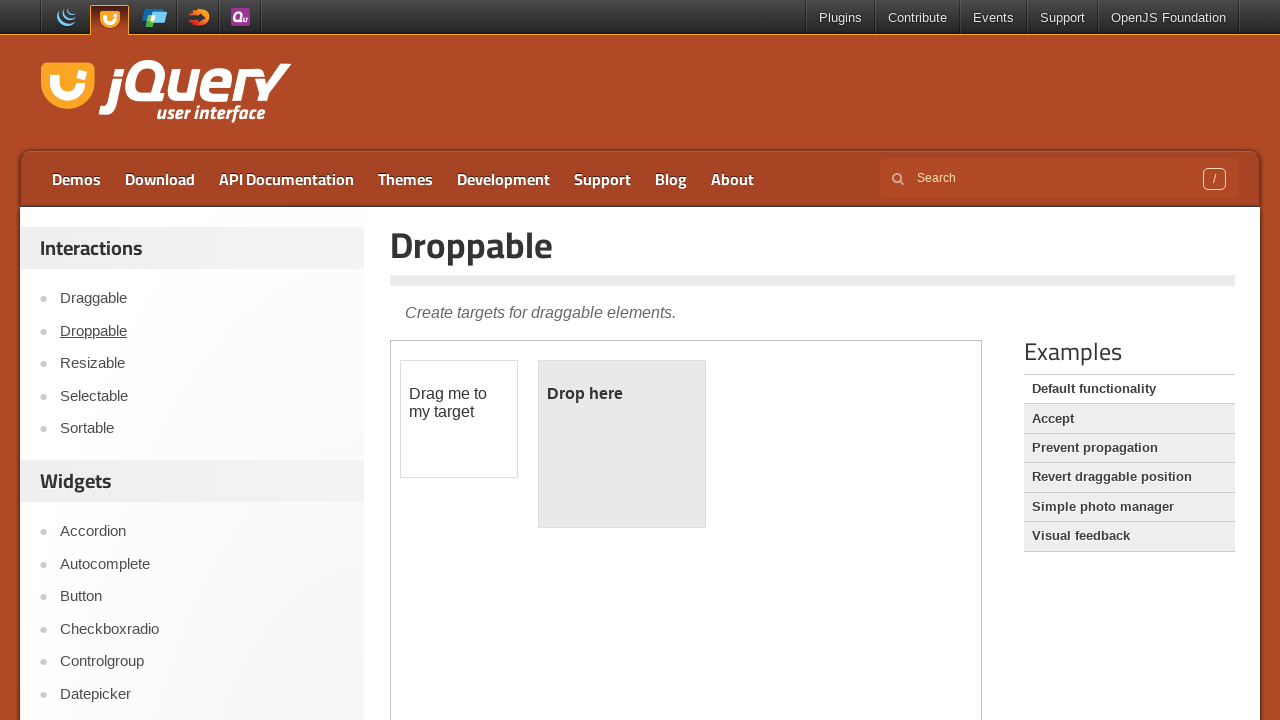

Performed drag and drop action from draggable to droppable element at (622, 444)
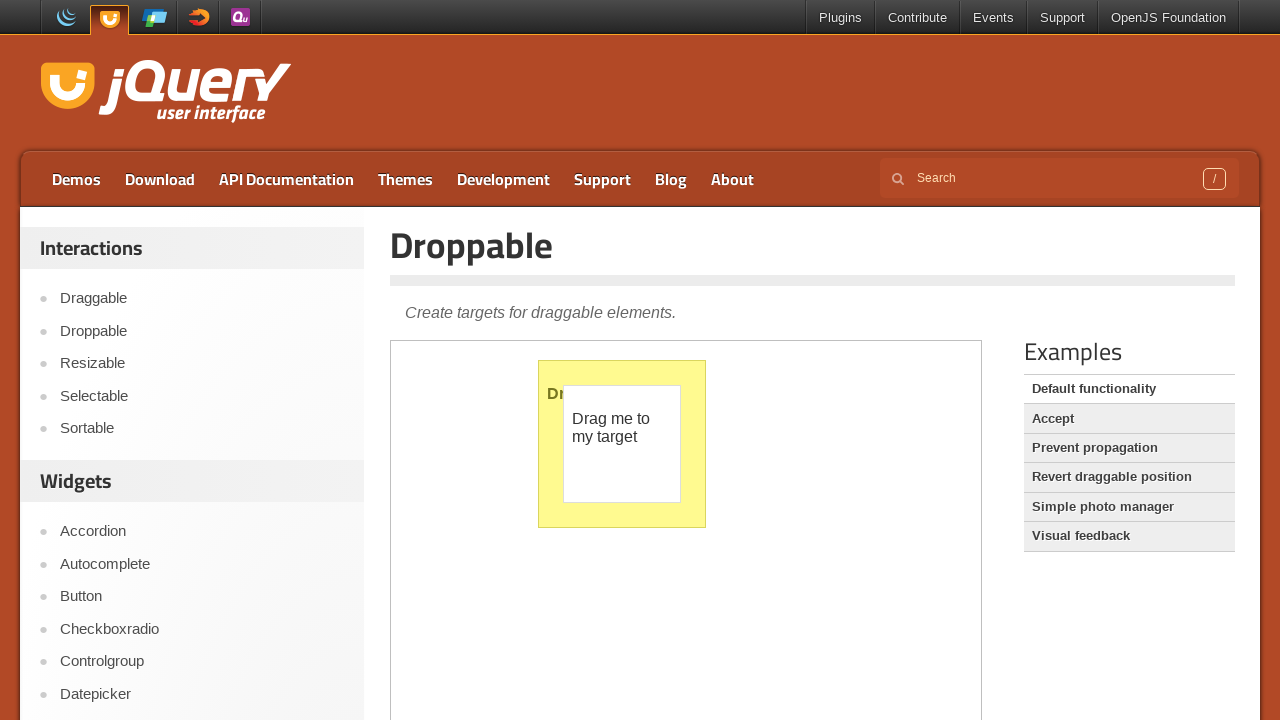

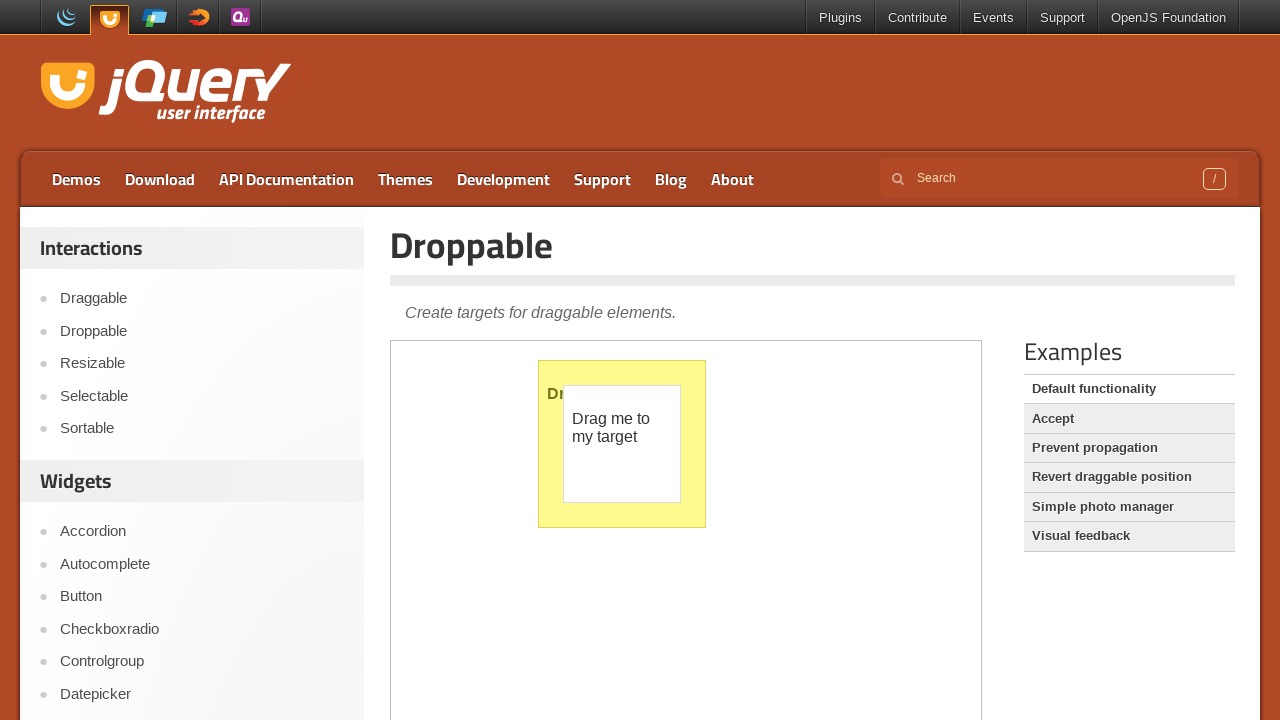